Simple navigation test that opens the Platzi website

Starting URL: https://www.platzi.com

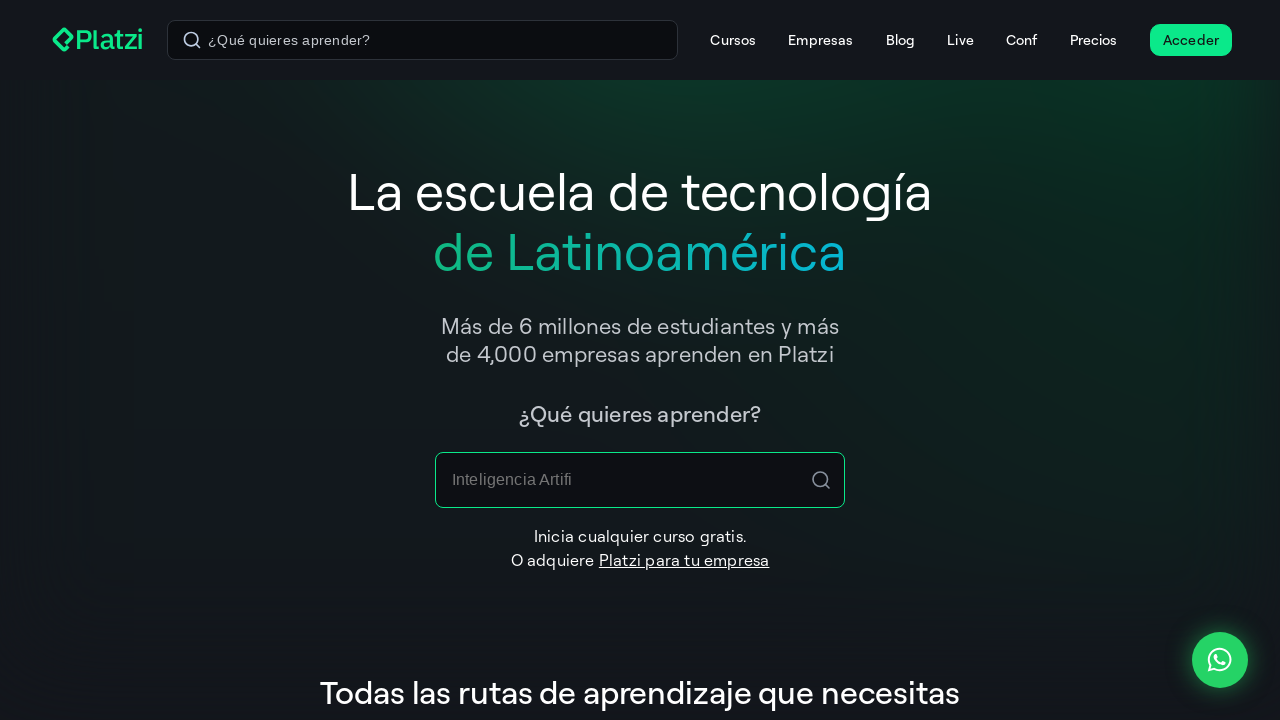

Platzi website loaded at https://www.platzi.com
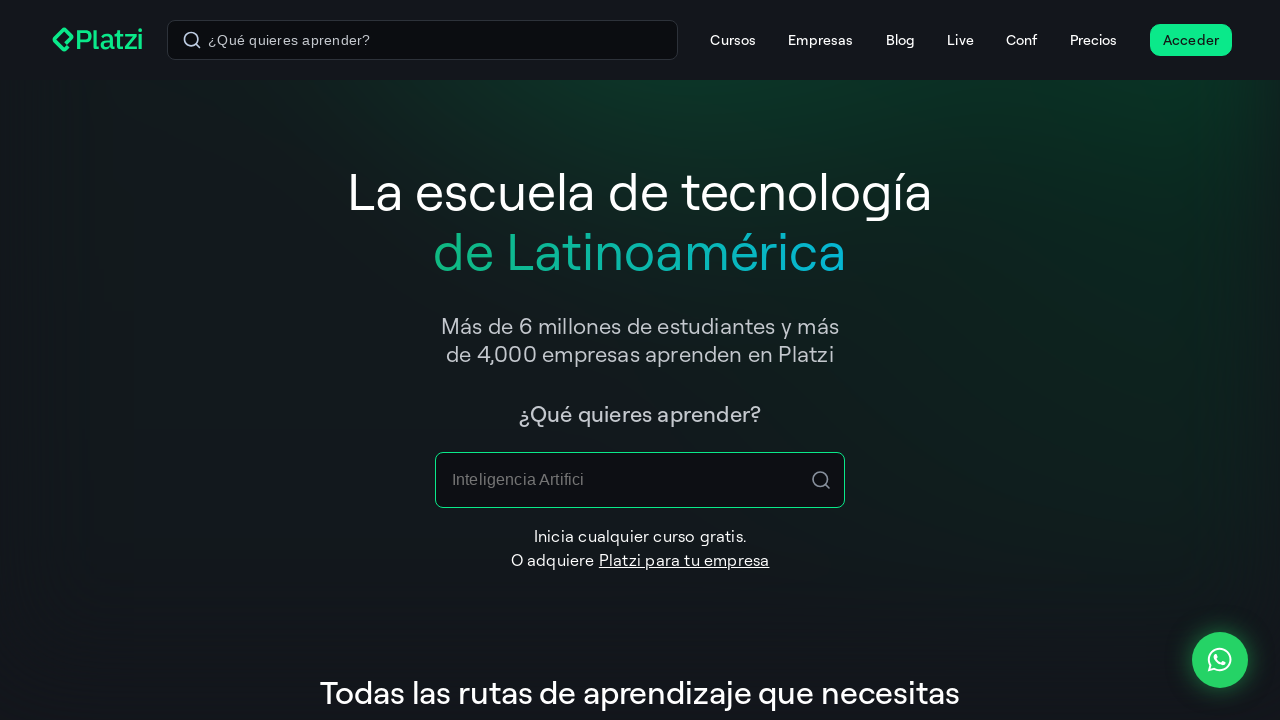

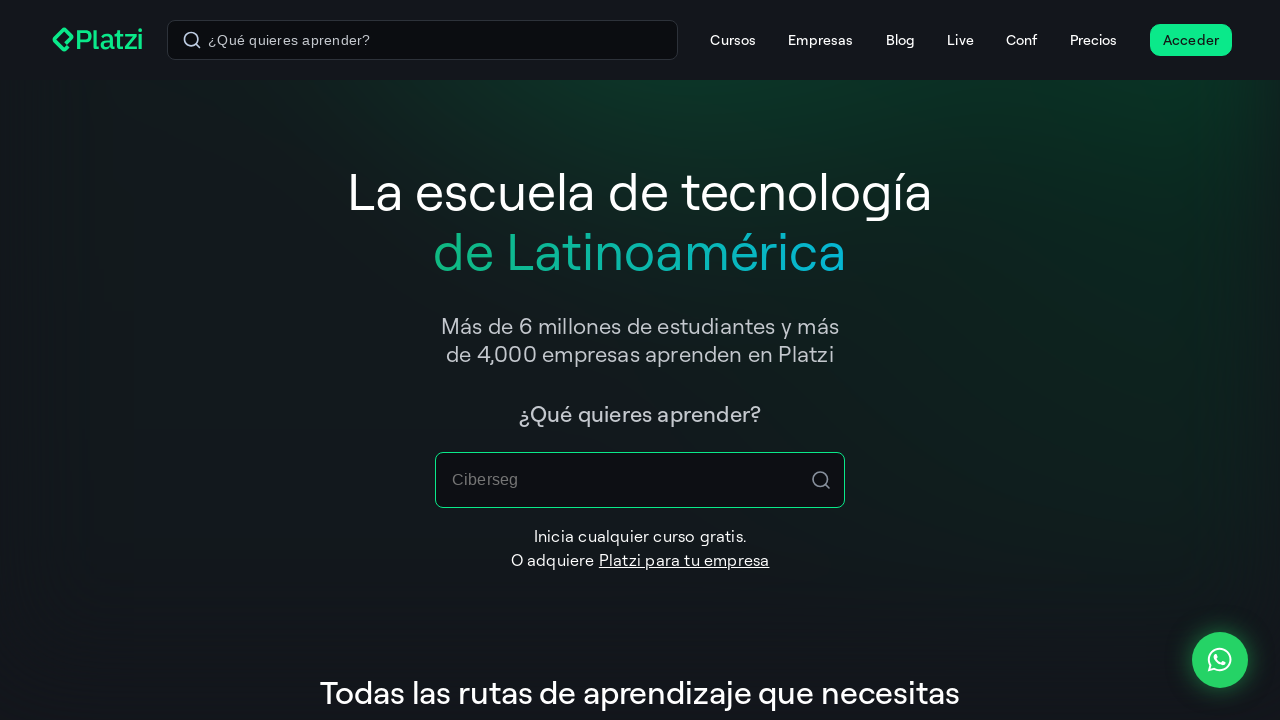